Tests explicit wait functionality by clicking a button that triggers a delayed text display and verifying the text appears

Starting URL: https://seleniumpractise.blogspot.com/2016/08/how-to-use-explicit-wait-in-selenium.html

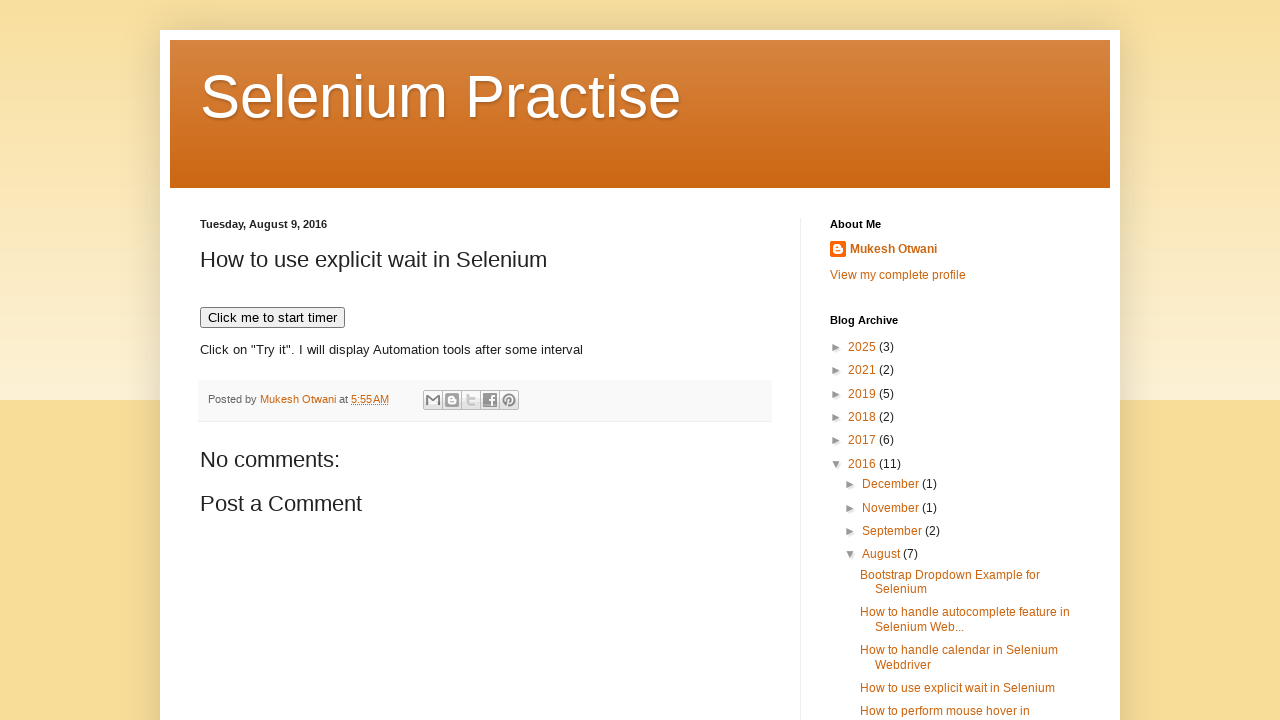

Navigated to explicit wait test page
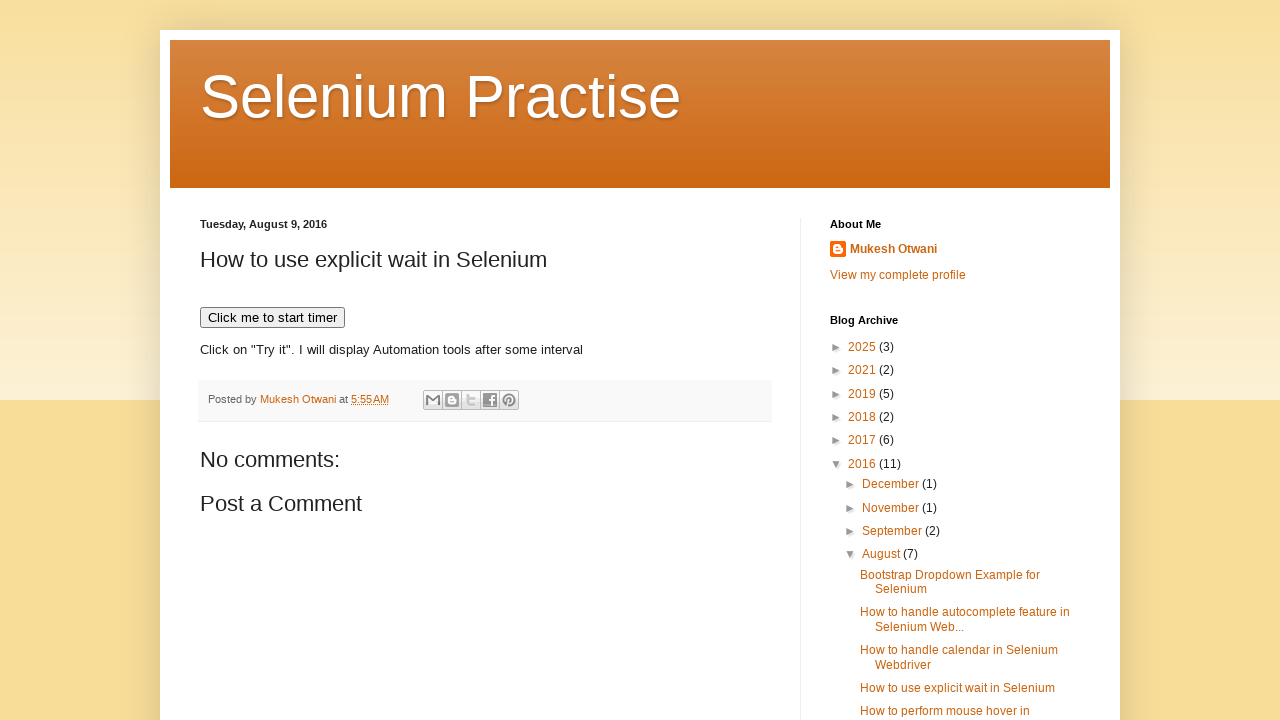

Clicked button to trigger delayed text display at (272, 318) on xpath=//button[@onclick='timedText()']
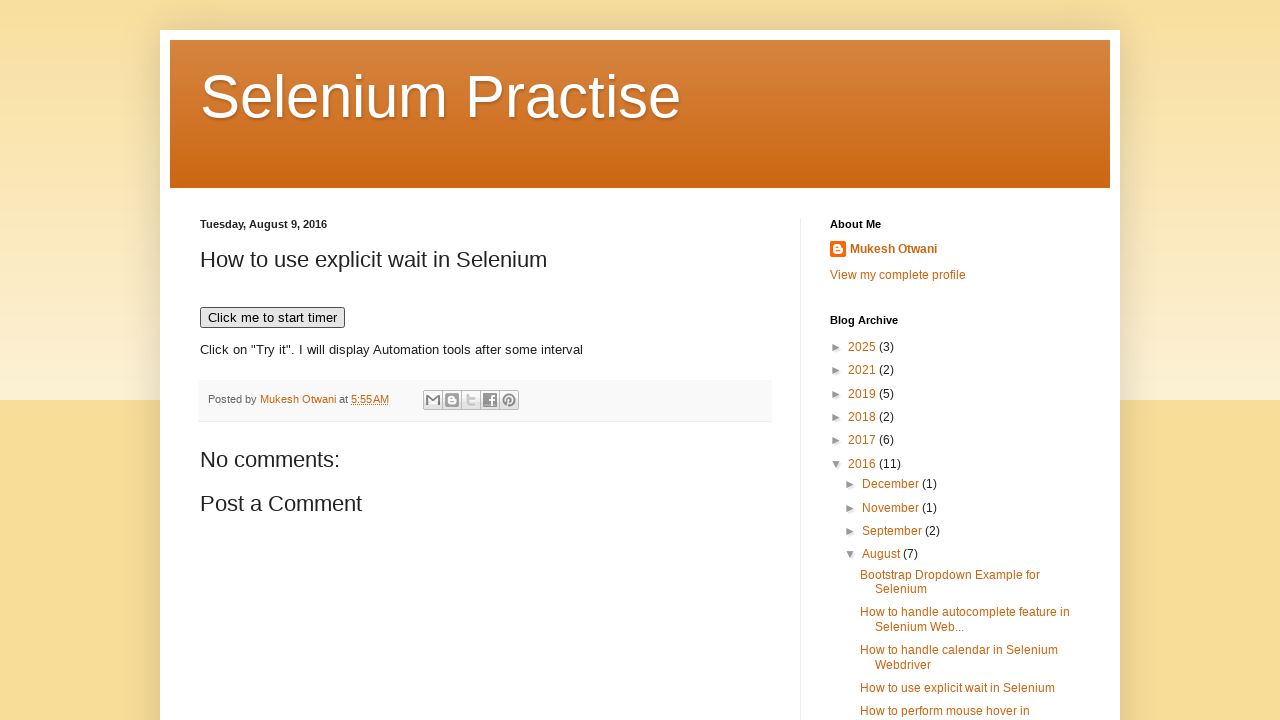

Verified delayed text 'WebDriver' appeared after explicit wait
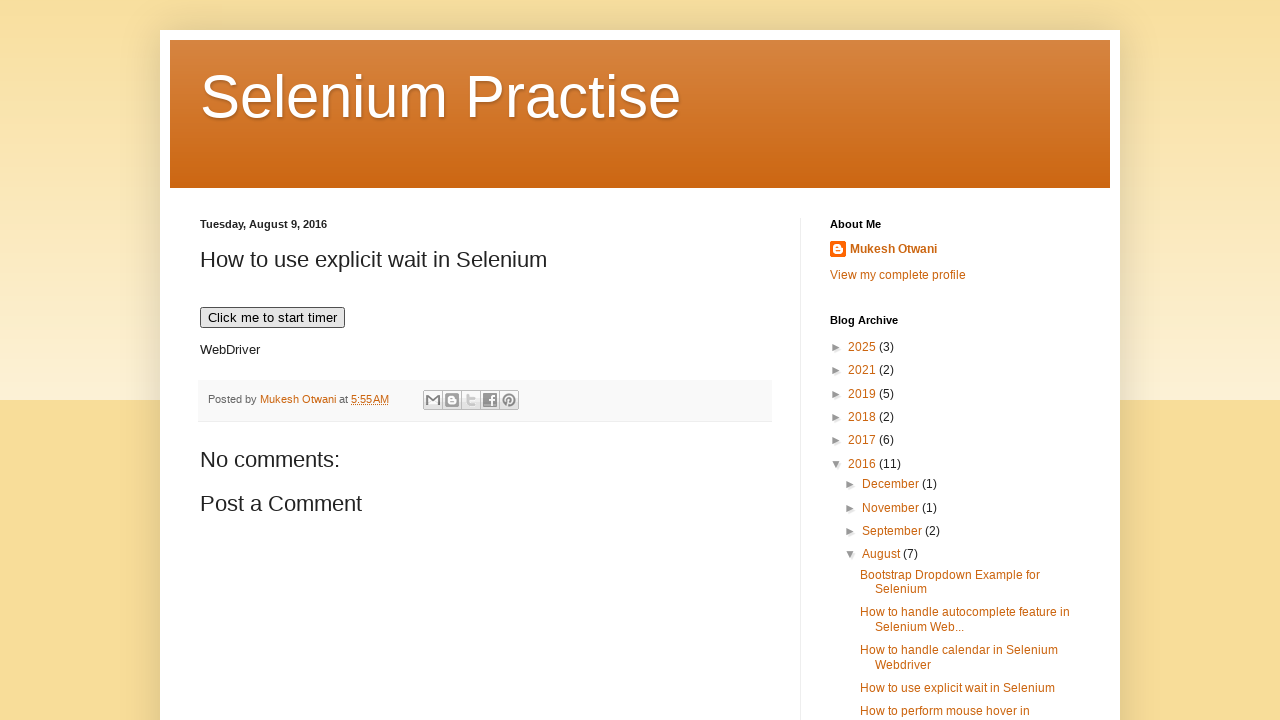

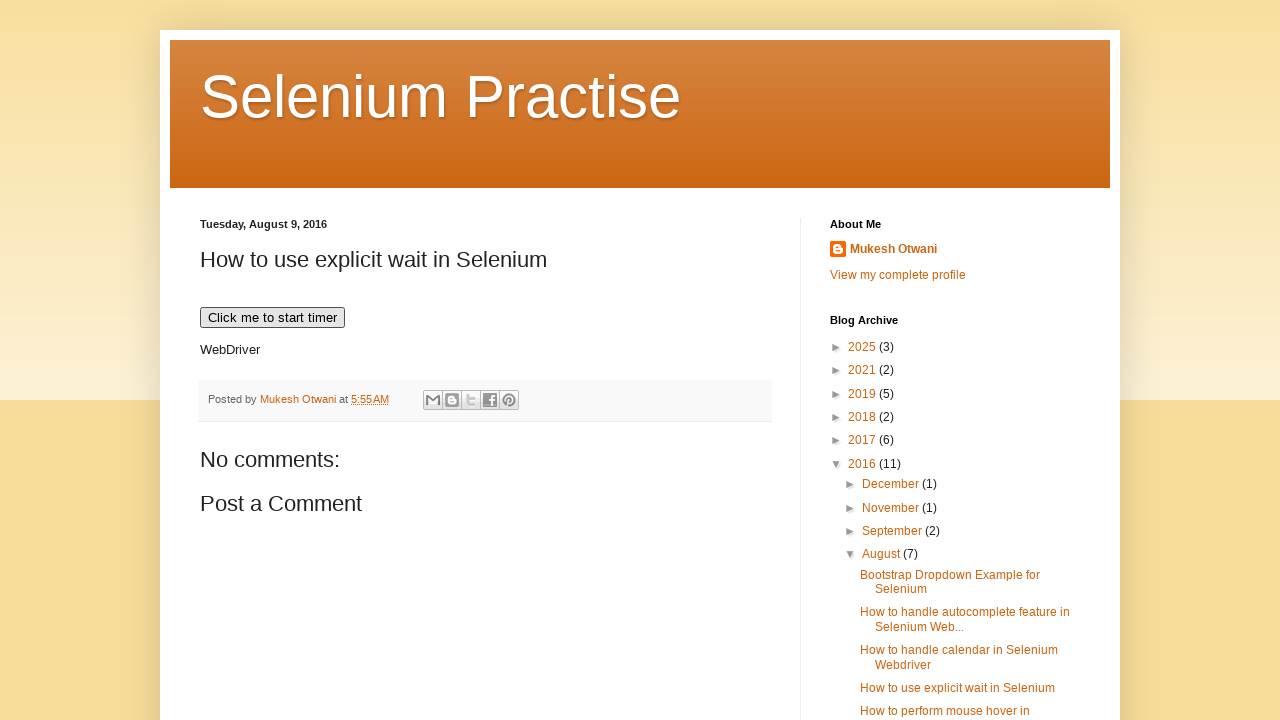